Tests clicking the first button in a table and handling an alert

Starting URL: https://wcaquino.me/cypress/componentes.html

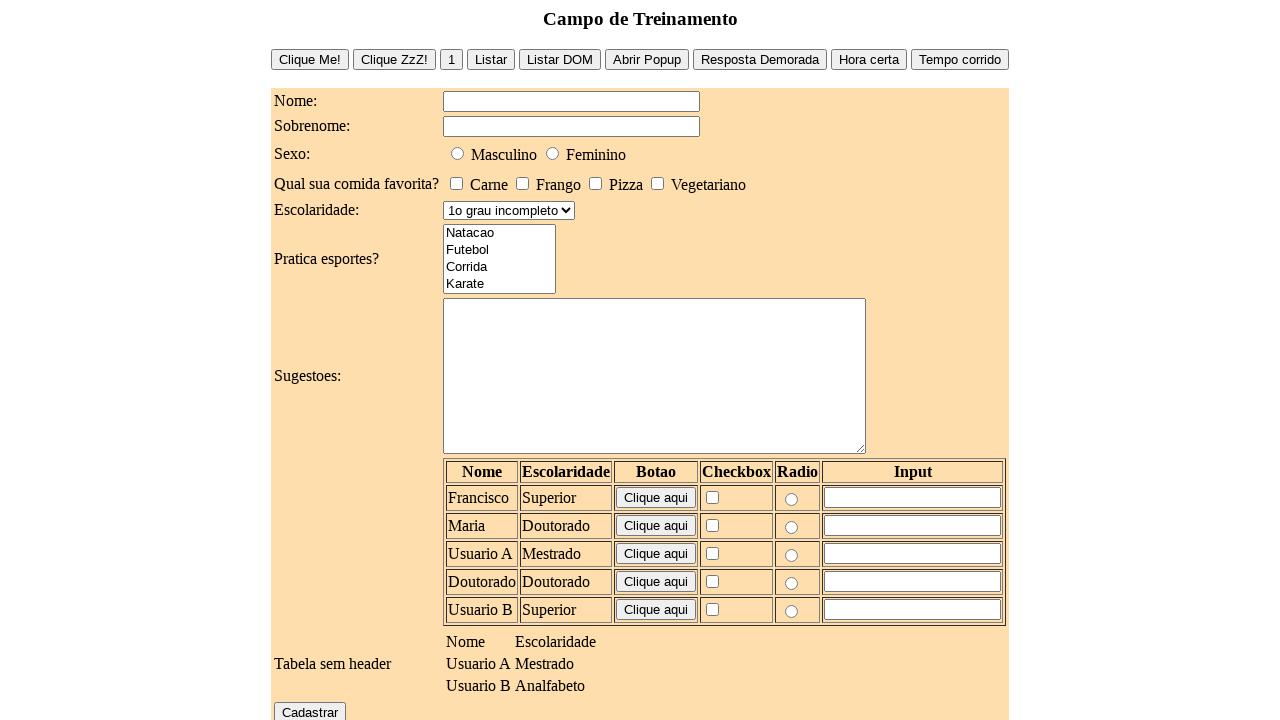

Navigated to componentes.html
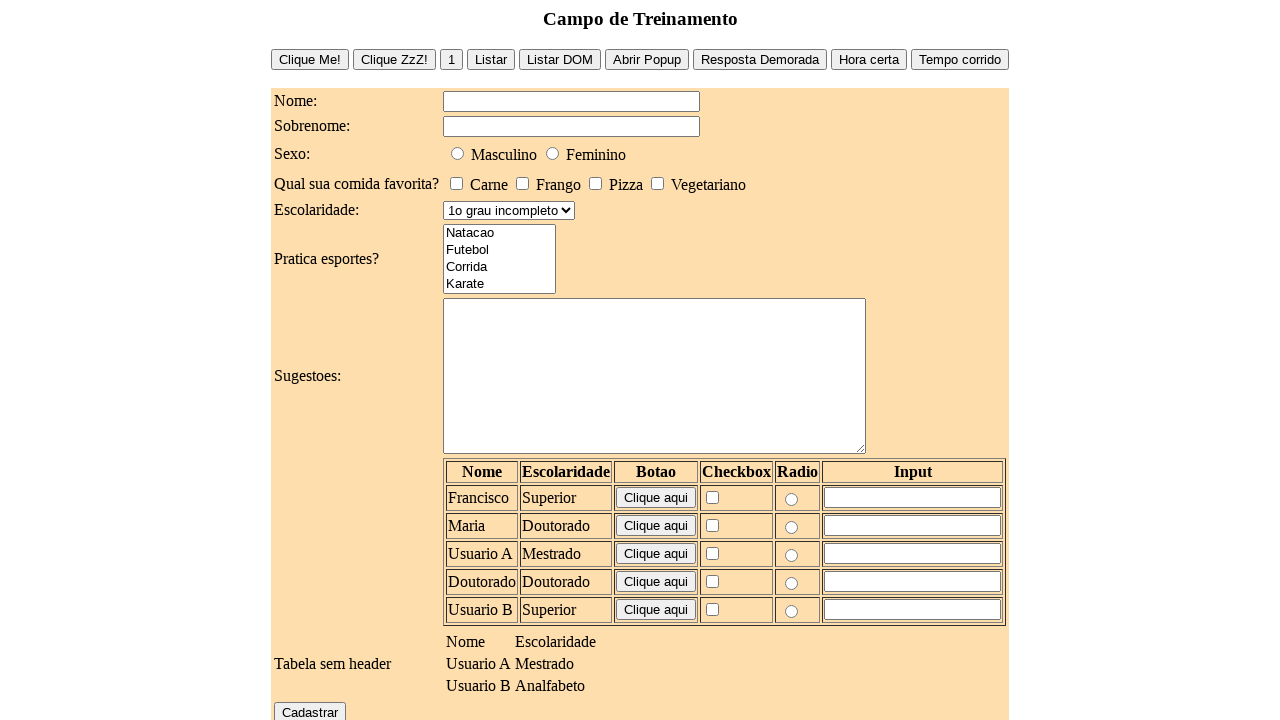

Clicked the first button in the table at (656, 498) on #tabelaUsuarios tr td input[type=button]
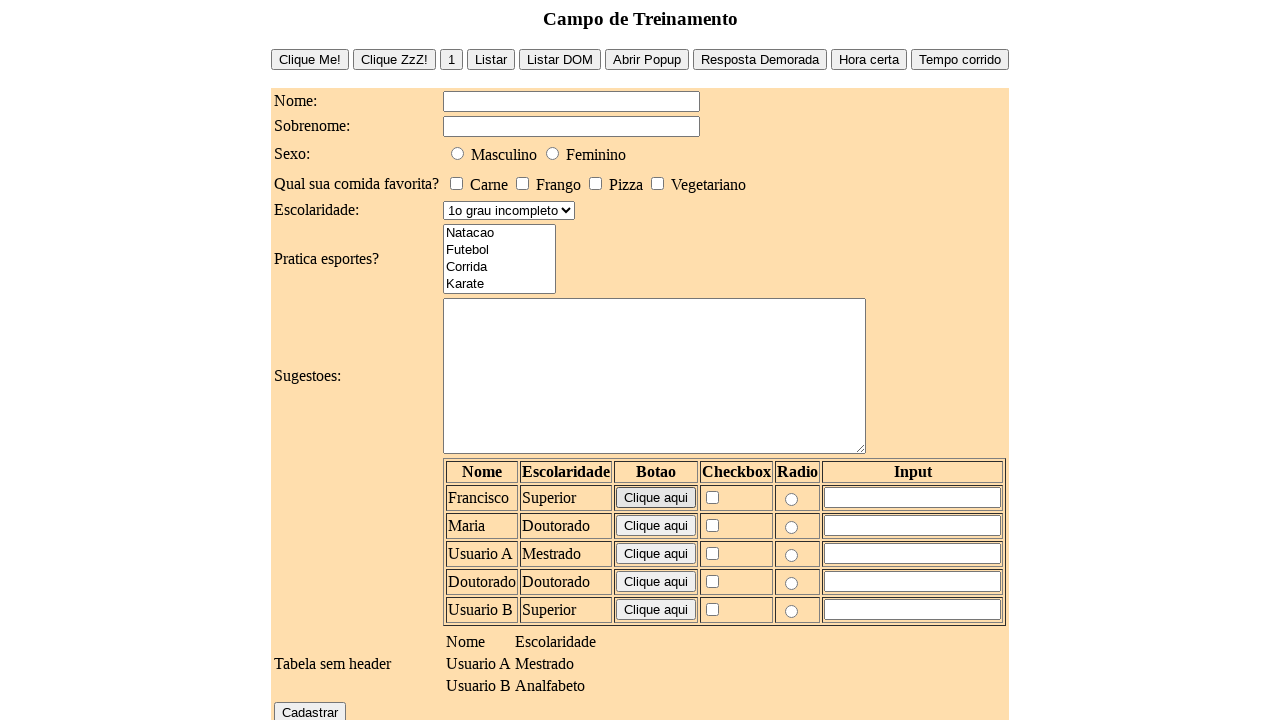

Alert dialog accepted
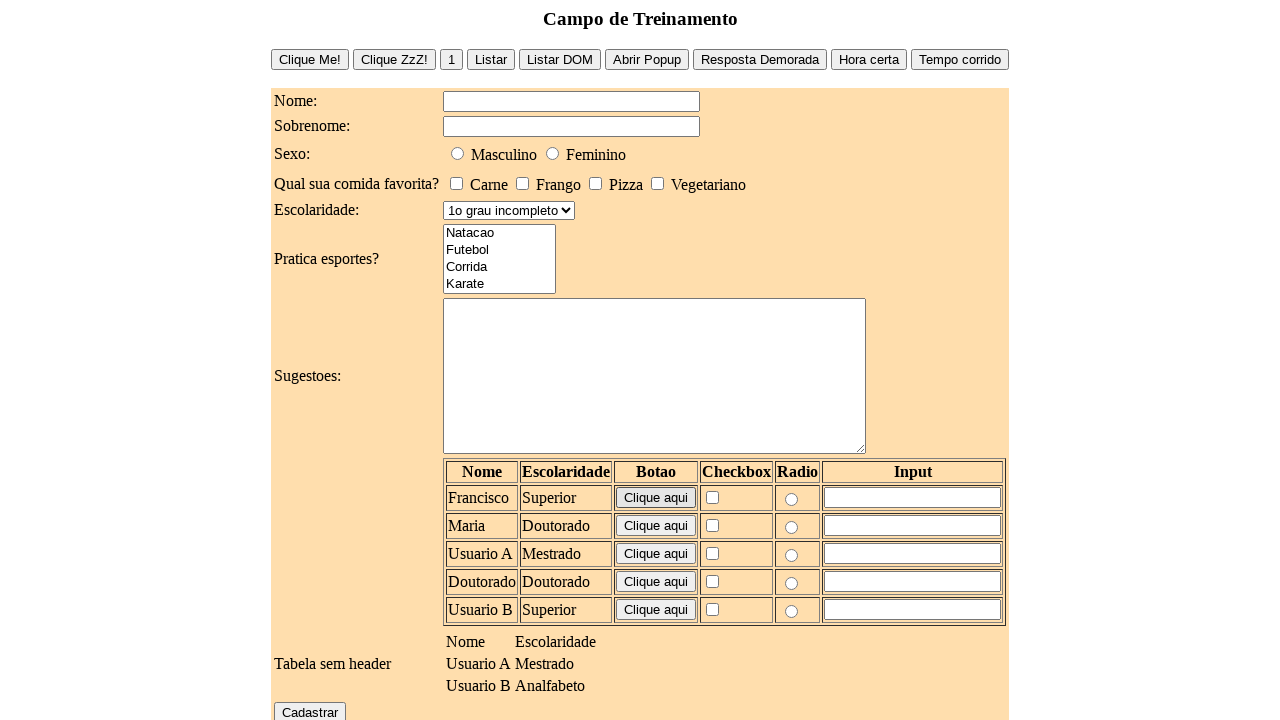

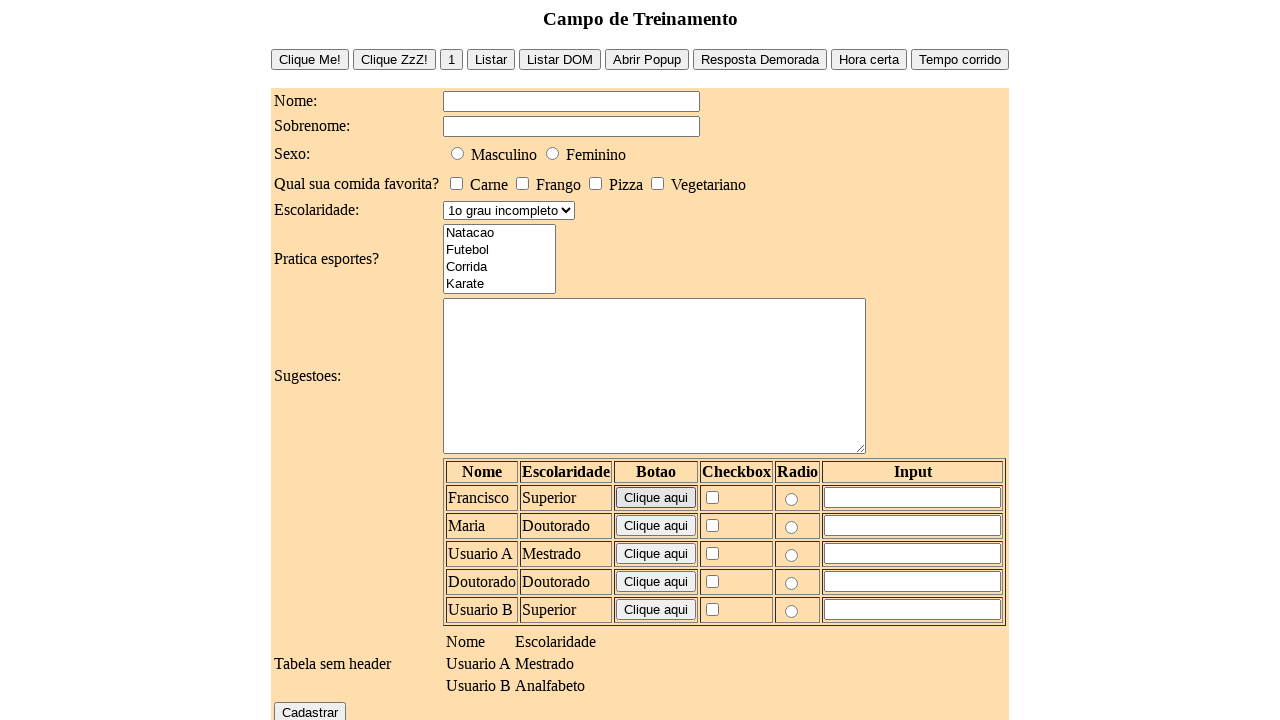